Tests dropdown functionality on a flight booking practice page by incrementing passenger count, selecting origin airport (Bangalore) and destination airport (Chennai)

Starting URL: https://rahulshettyacademy.com/dropdownsPractise/

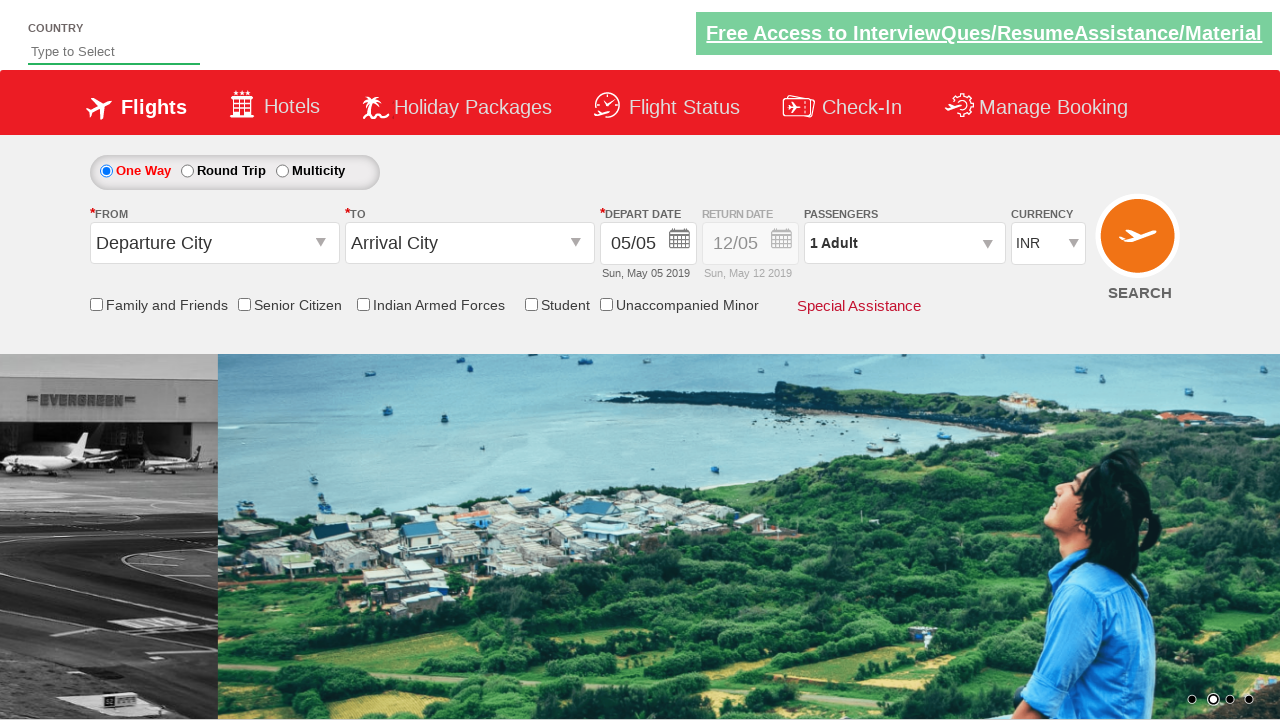

Clicked on passenger info dropdown at (904, 243) on #divpaxinfo
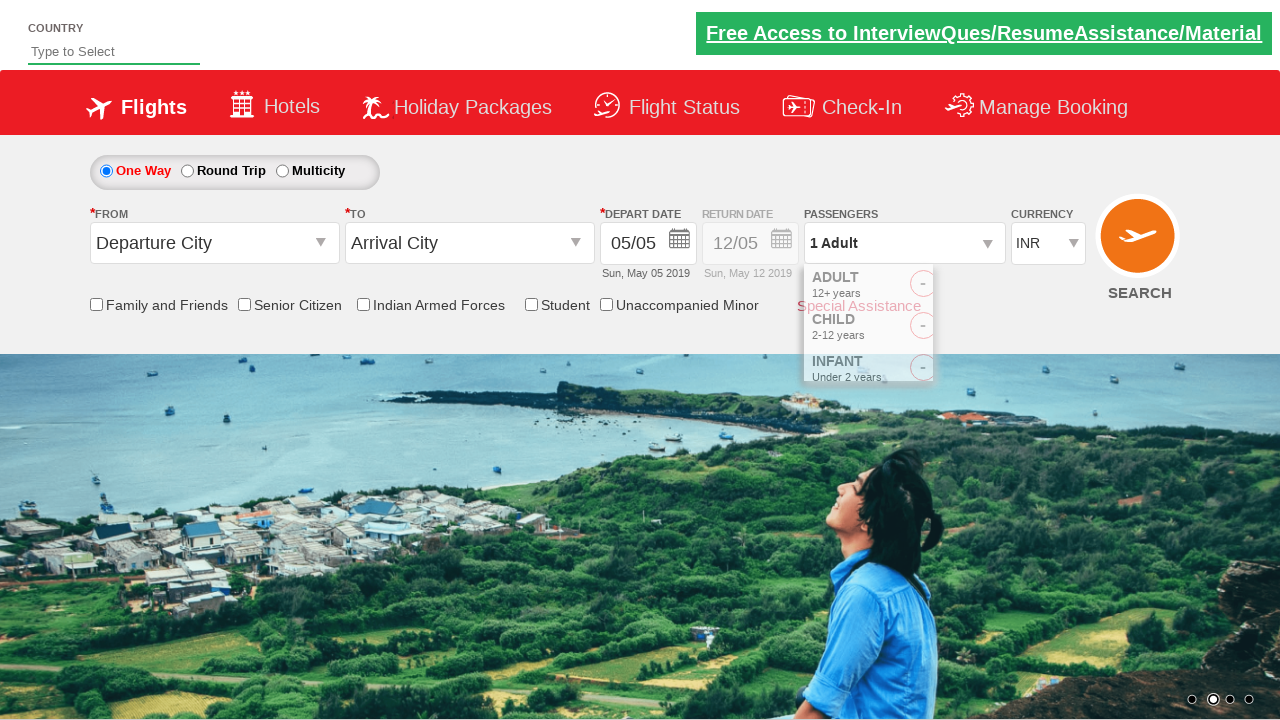

Waited for passenger dropdown to open
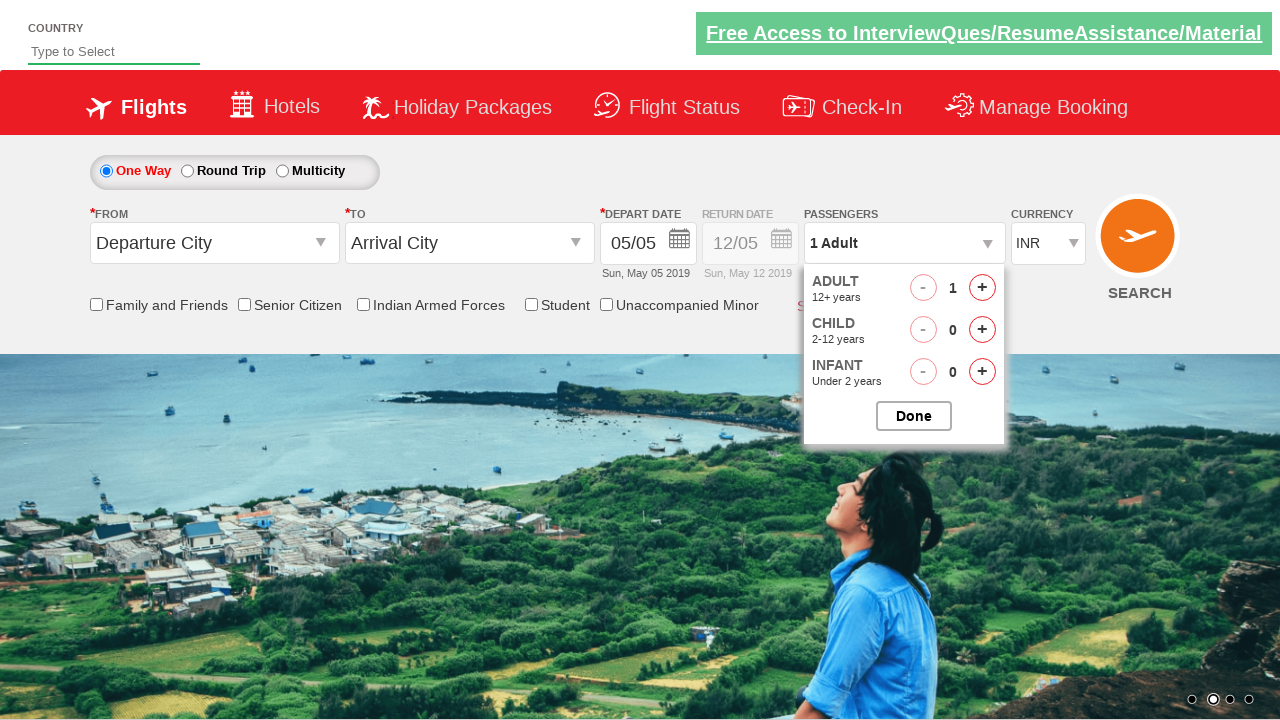

Incremented adult passenger count (first click) at (982, 288) on #hrefIncAdt
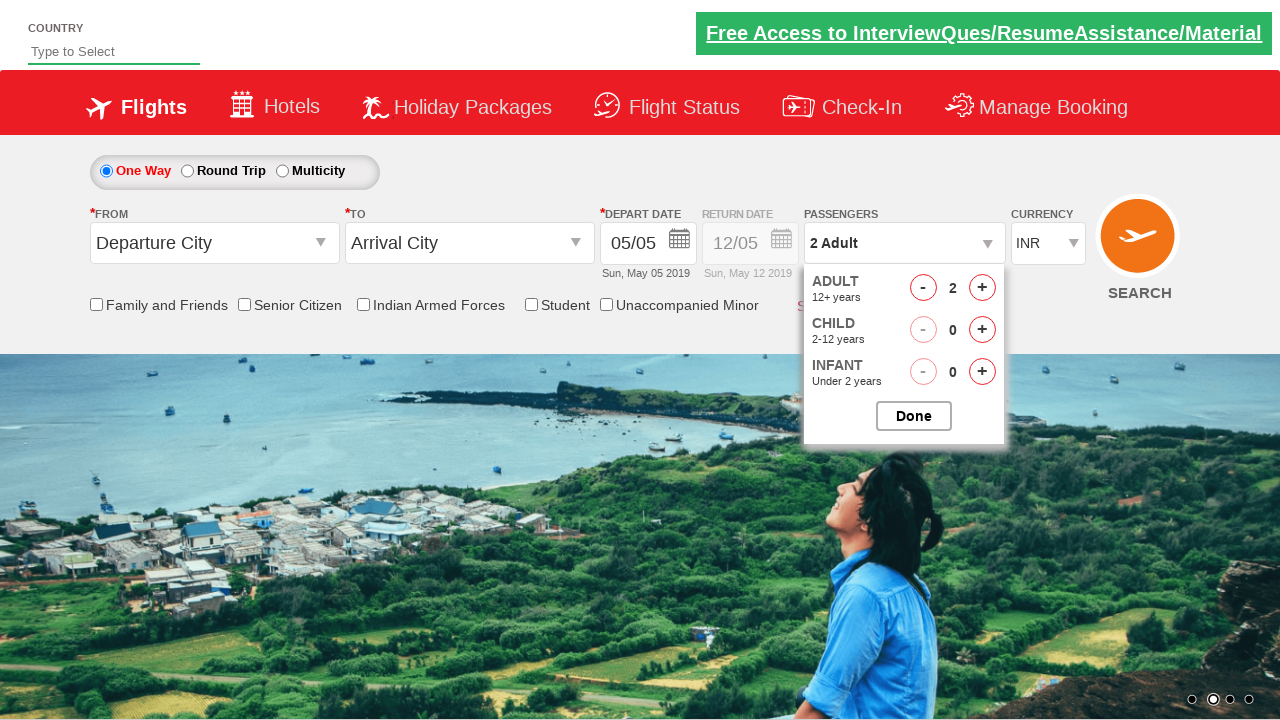

Incremented adult passenger count (second click) at (982, 288) on #hrefIncAdt
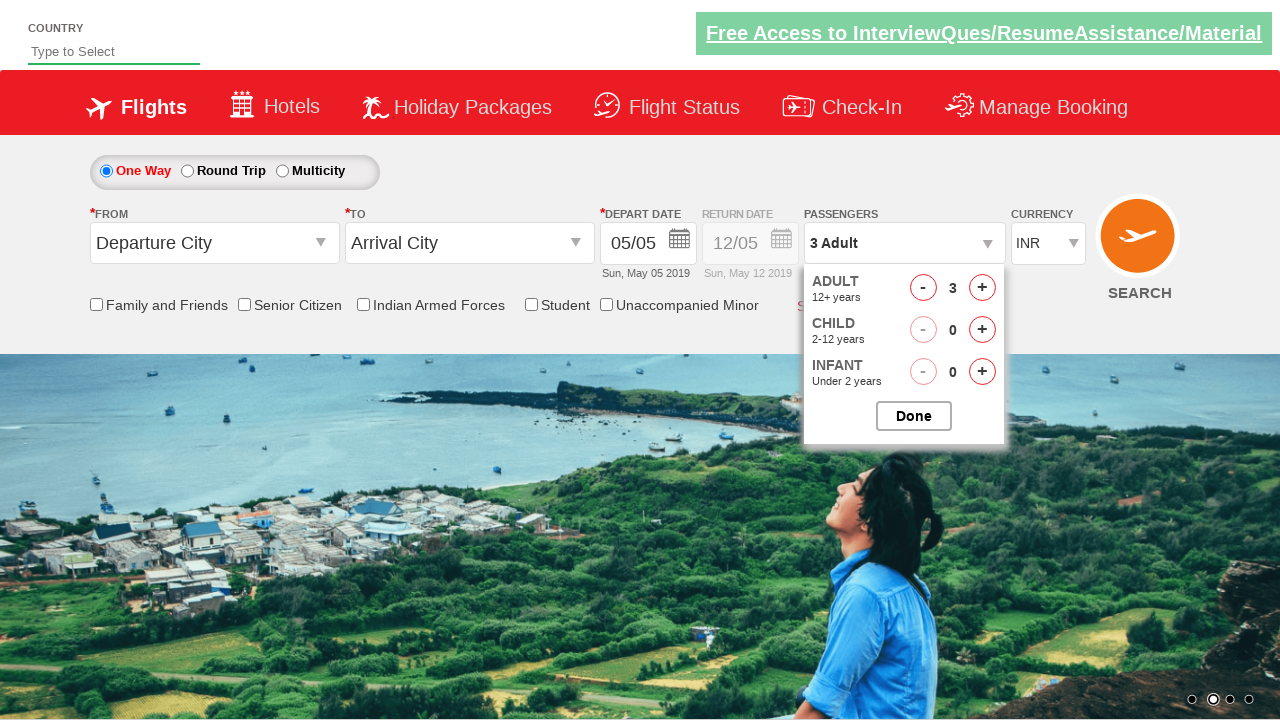

Closed passenger options dropdown at (914, 416) on #btnclosepaxoption
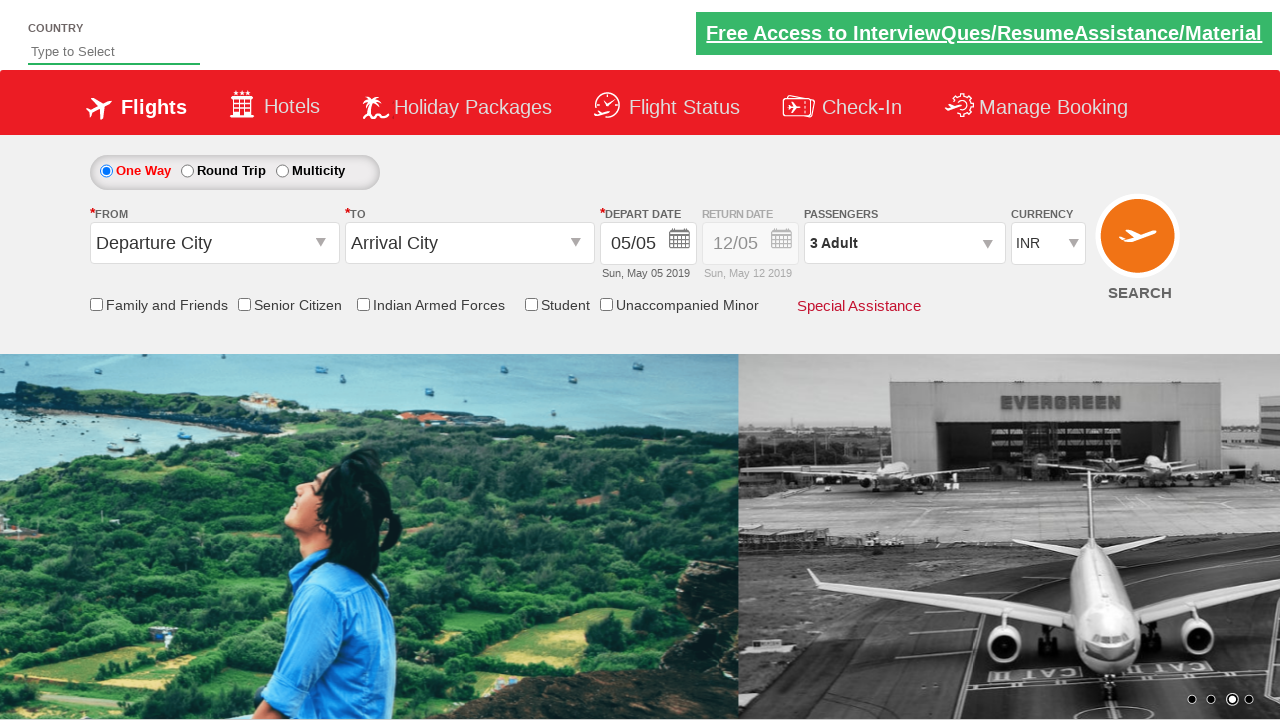

Clicked on origin station dropdown at (214, 243) on #ctl00_mainContent_ddl_originStation1_CTXT
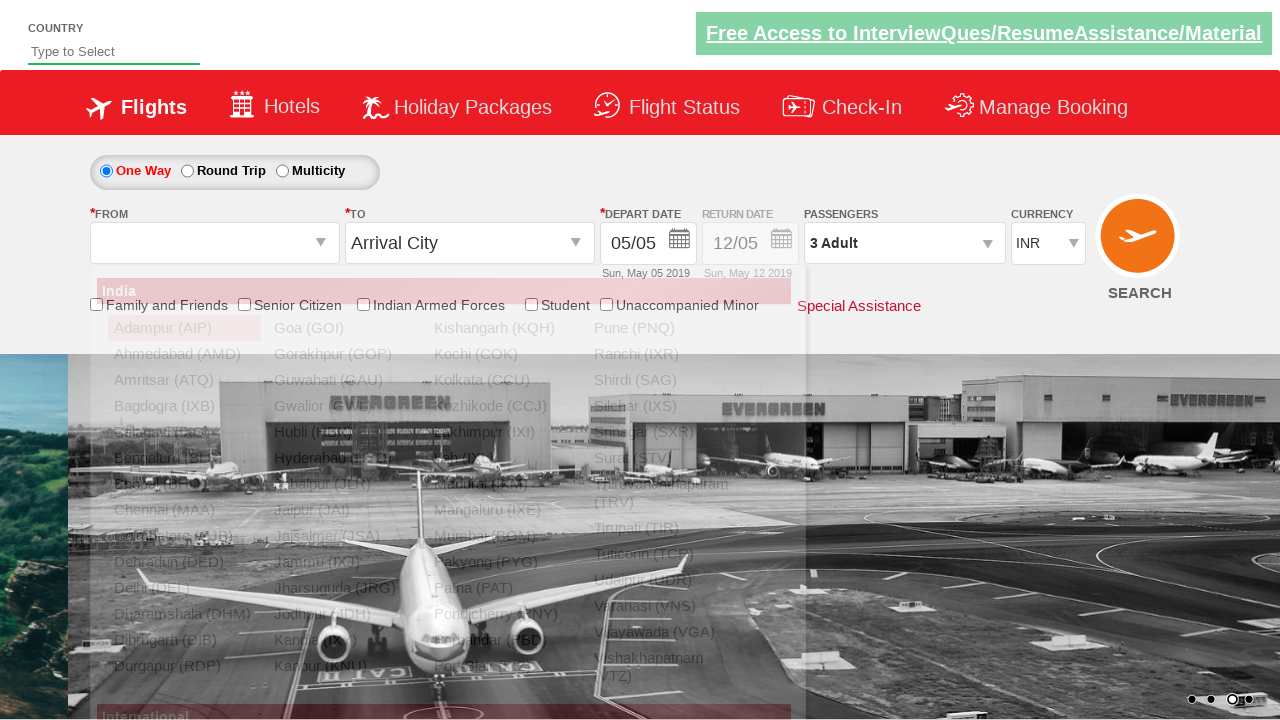

Waited for origin station dropdown to open
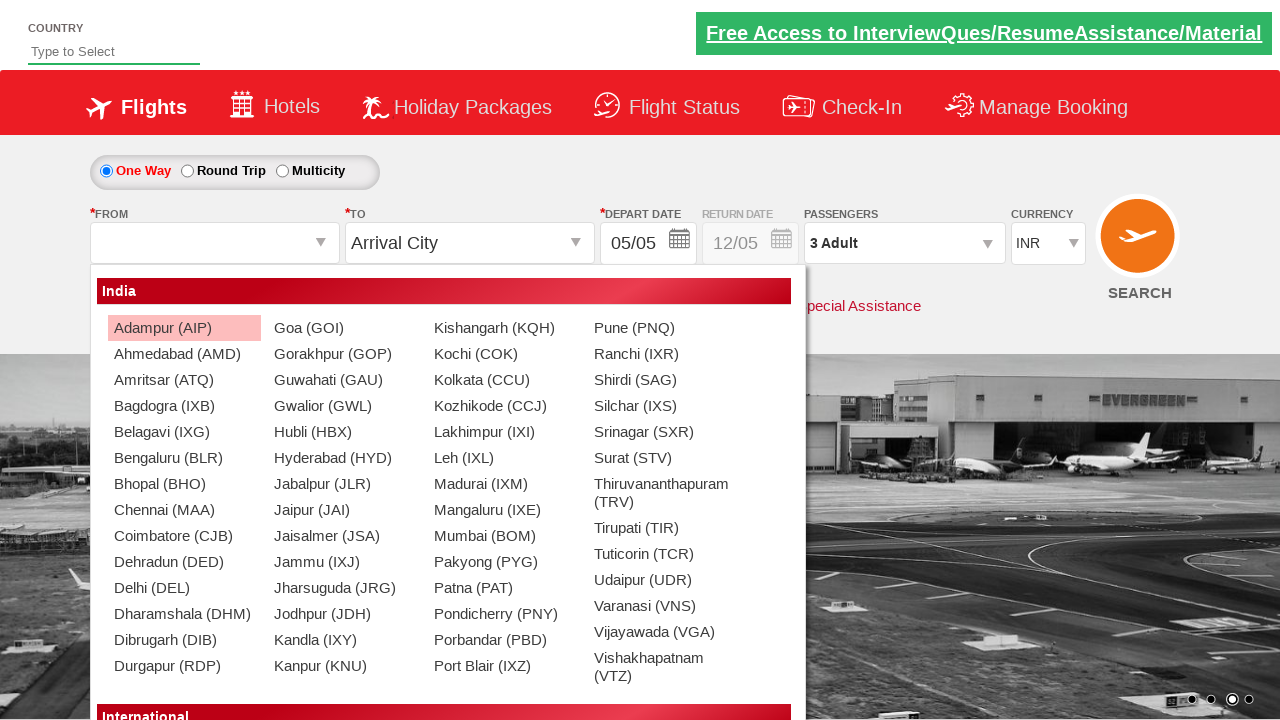

Selected Bangalore (BLR) as origin airport at (184, 458) on a[value='BLR']
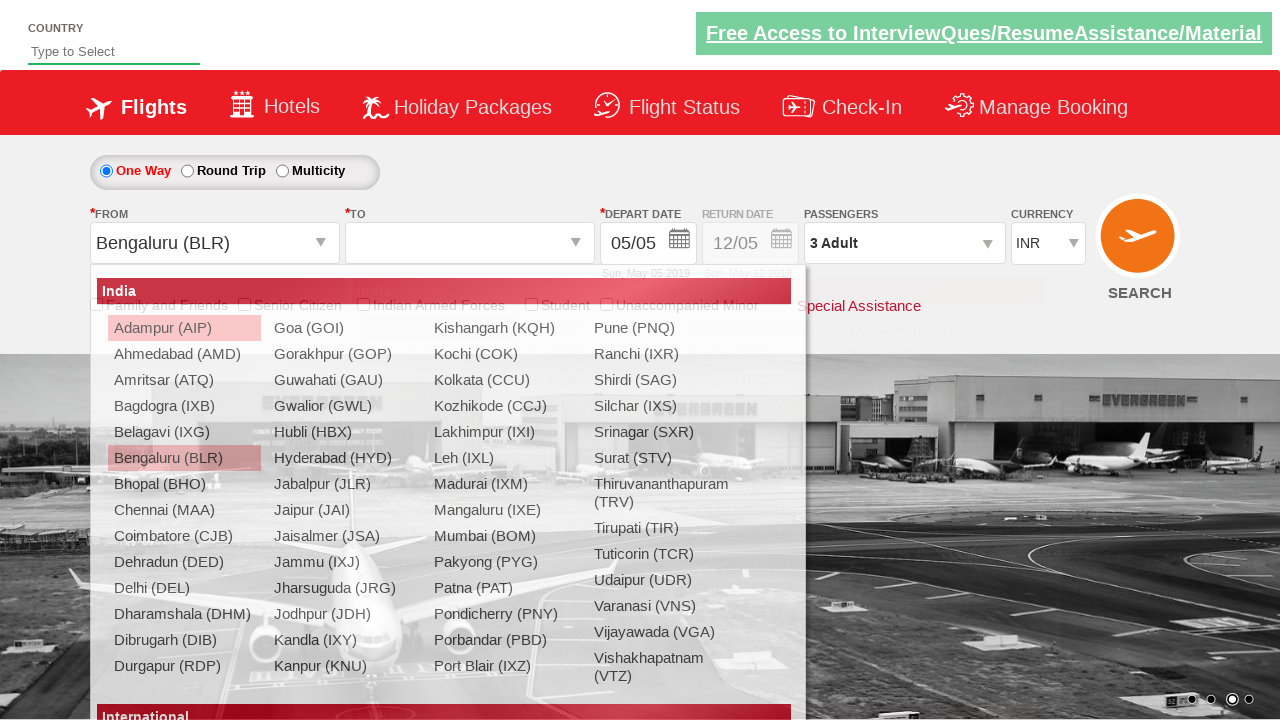

Clicked on destination station dropdown at (470, 243) on #ctl00_mainContent_ddl_destinationStation1_CTXT
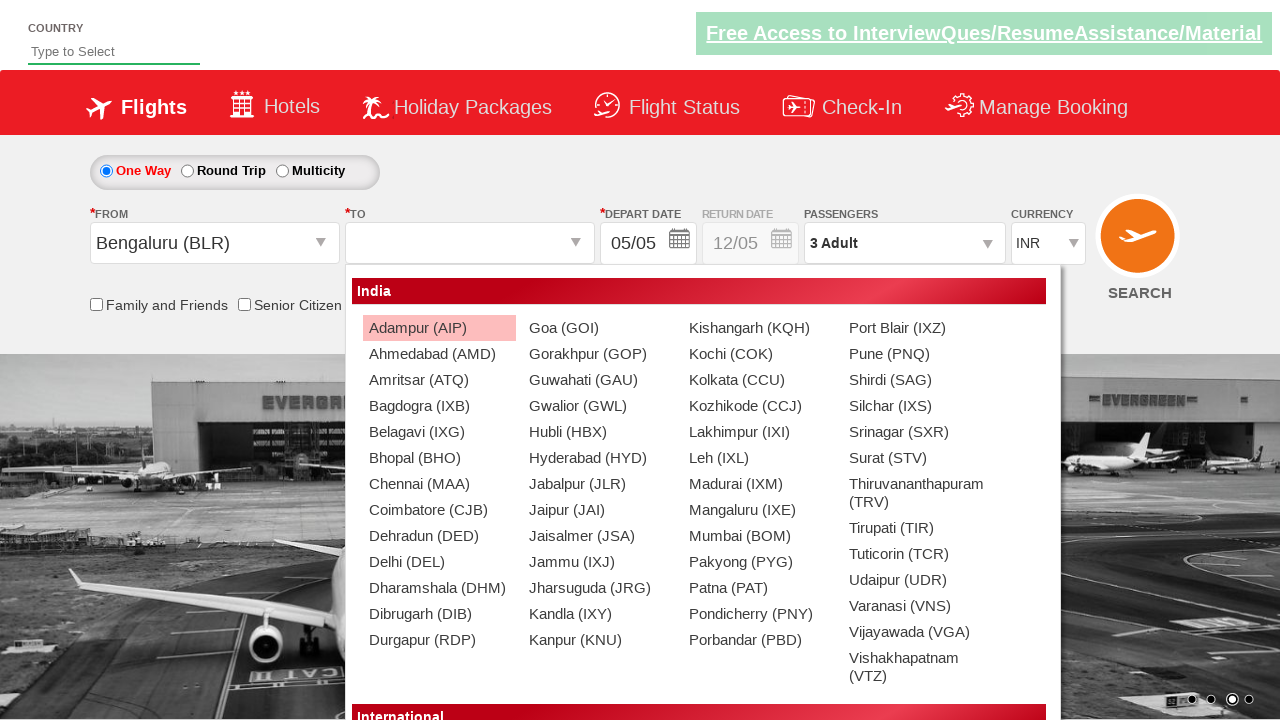

Waited for destination station dropdown to open
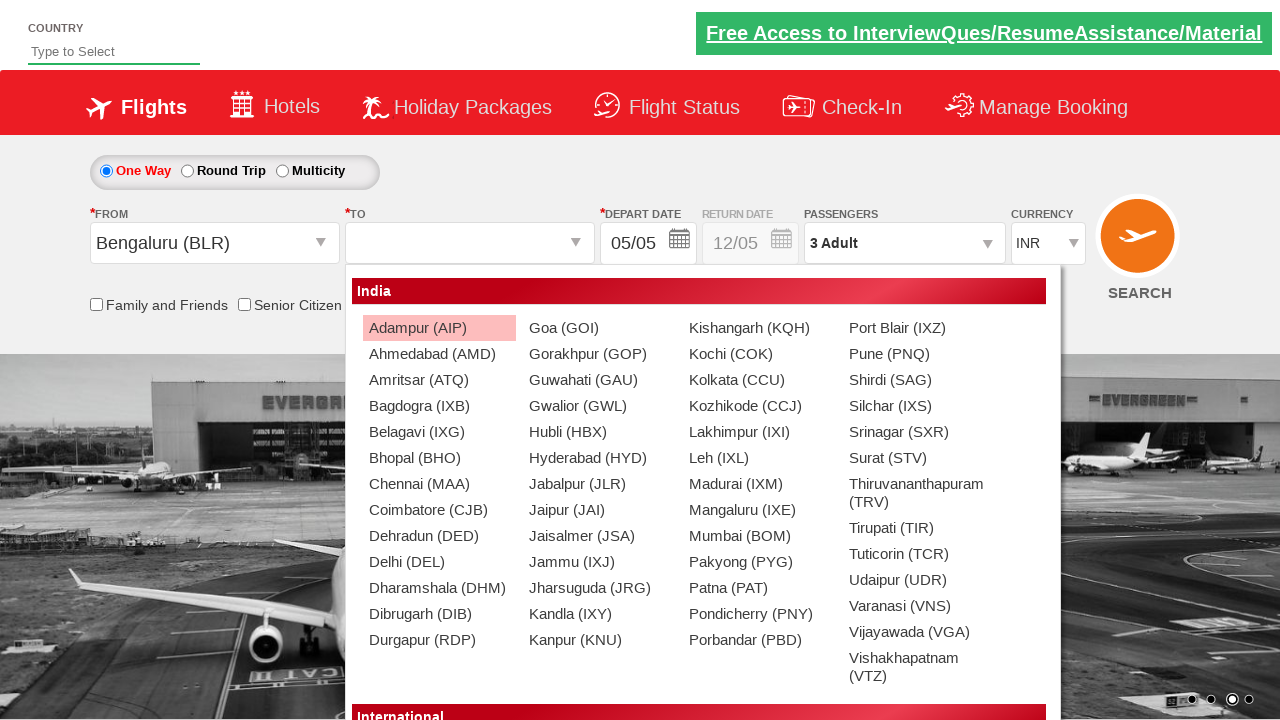

Selected Chennai (MAA) as destination airport at (439, 484) on #ctl00_mainContent_ddl_destinationStation1_CTNR a[value='MAA']
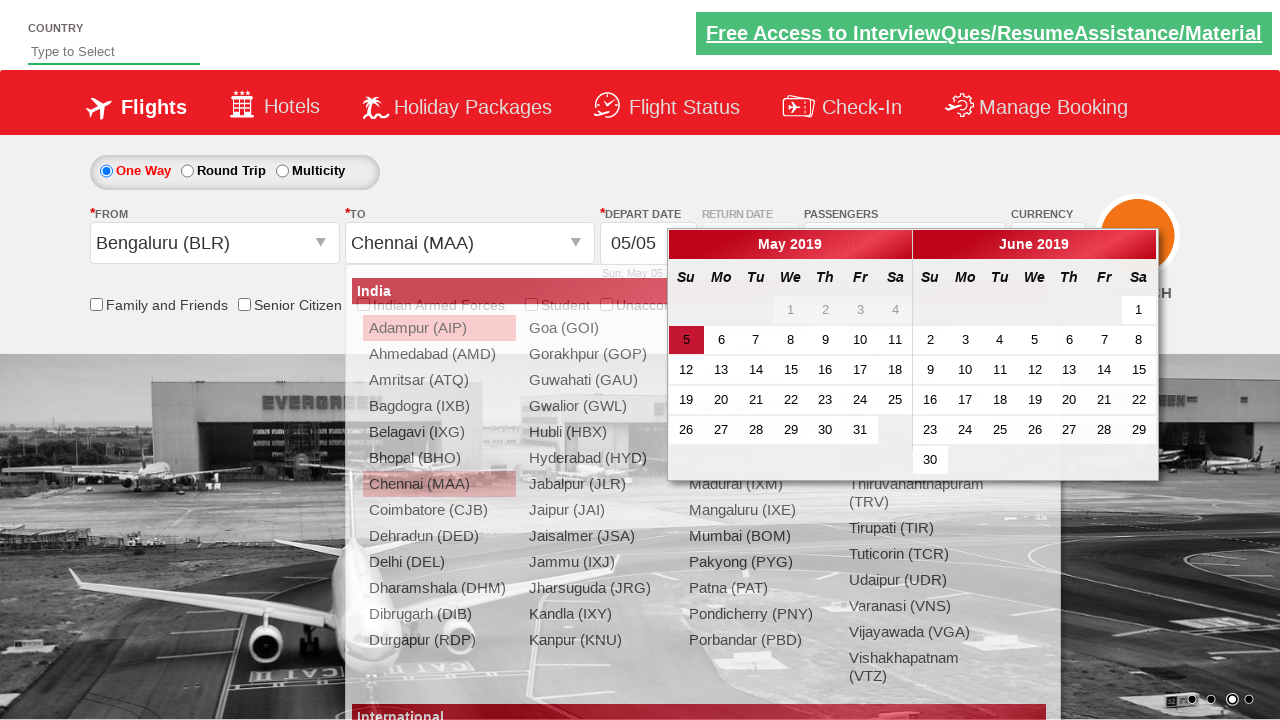

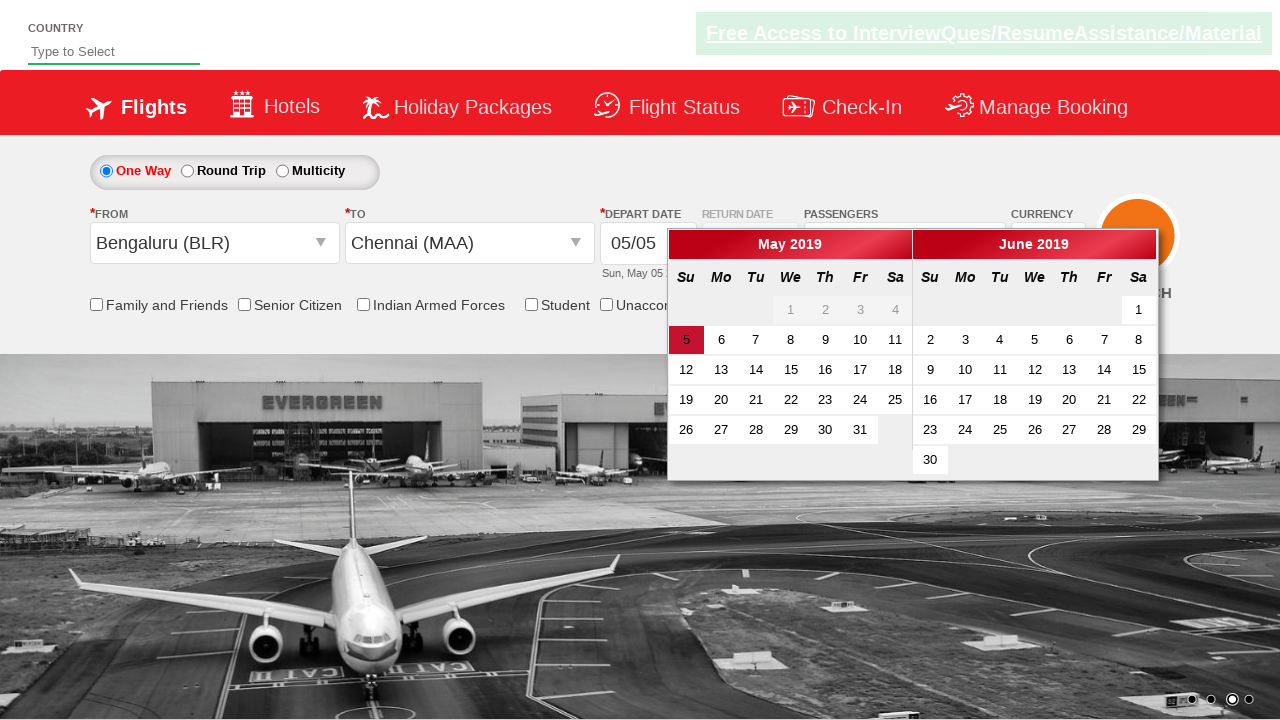